Tests a math quiz page by reading two numbers, calculating their sum, selecting the correct answer from a dropdown, and submitting the form

Starting URL: http://suninjuly.github.io/selects1.html

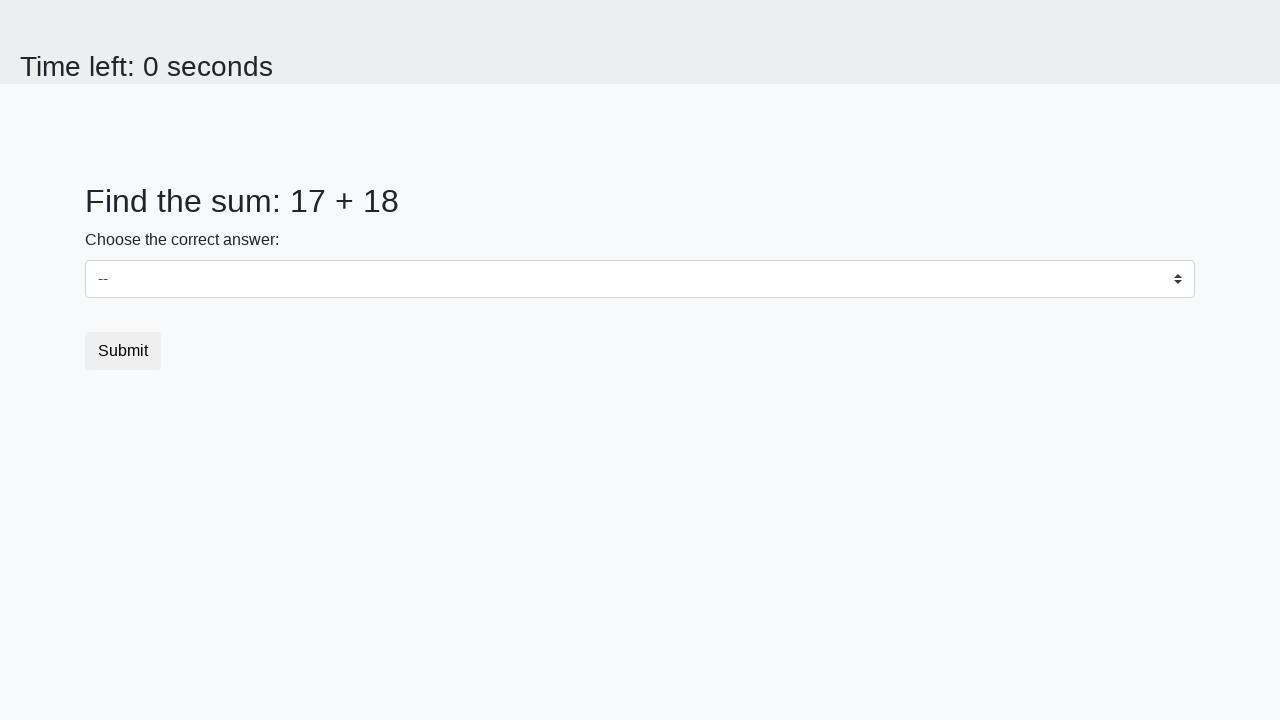

Retrieved first number from page
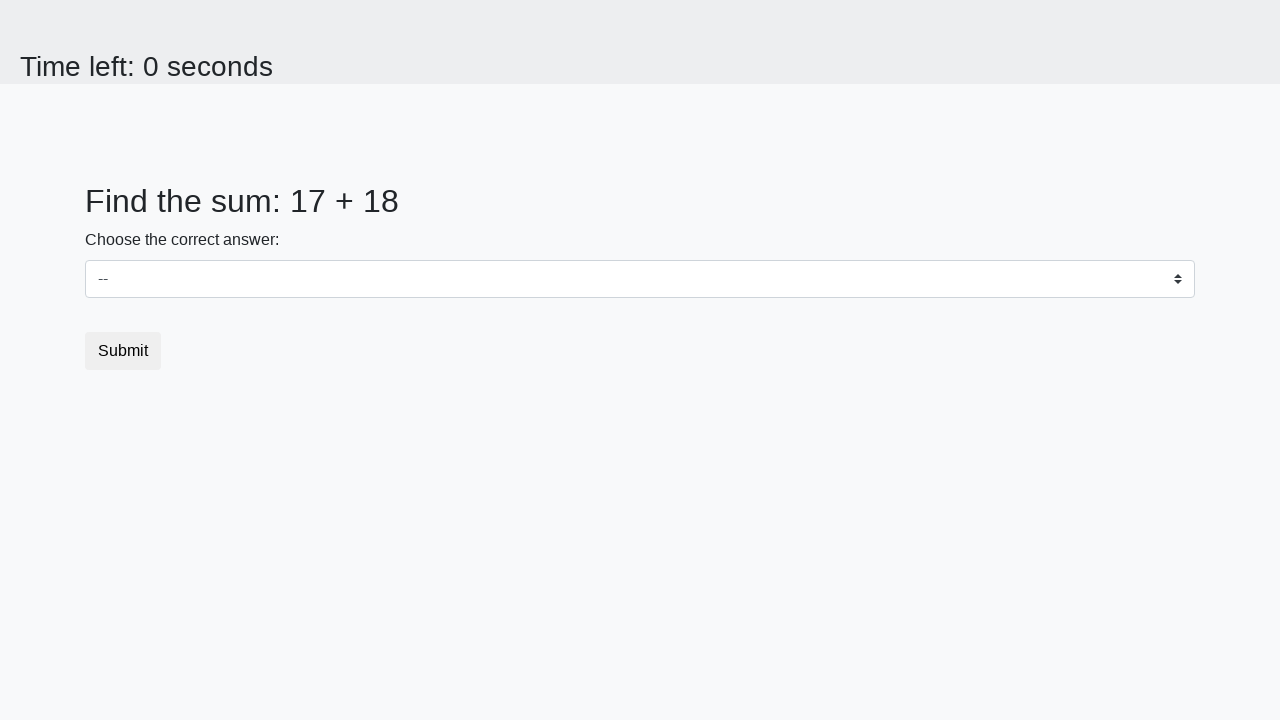

Retrieved second number from page
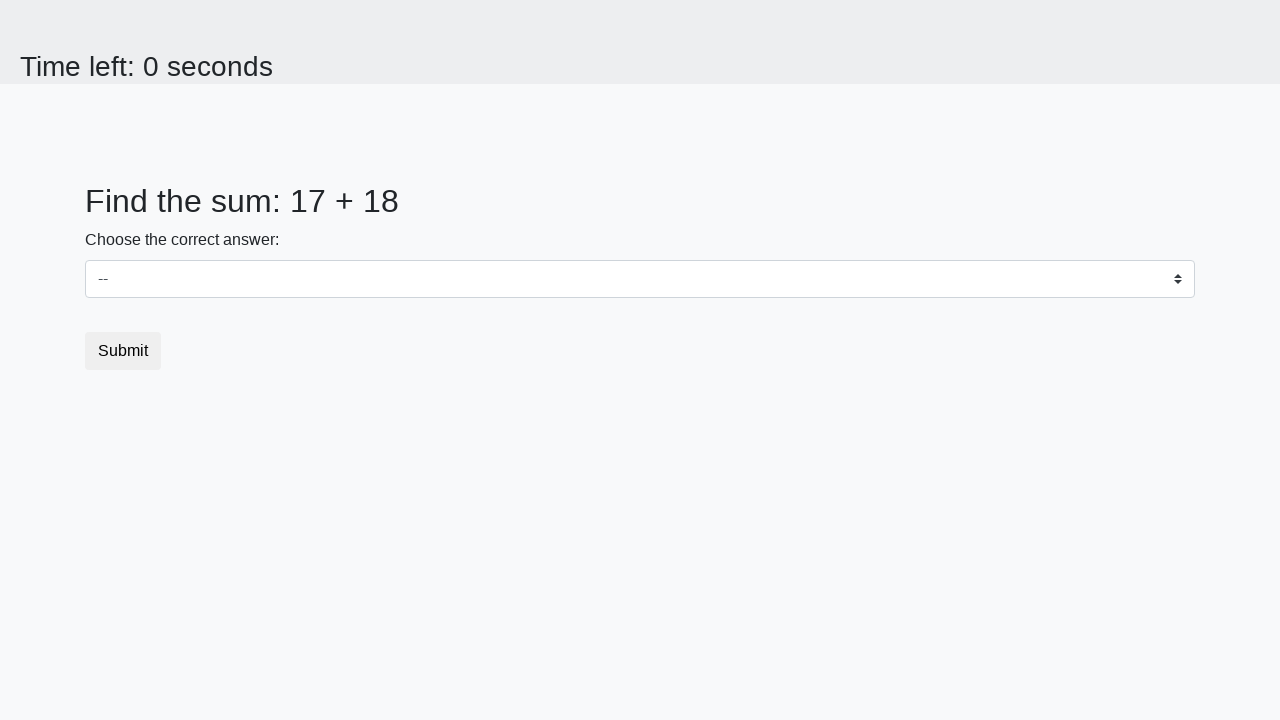

Calculated sum: 17 + 18 = 35
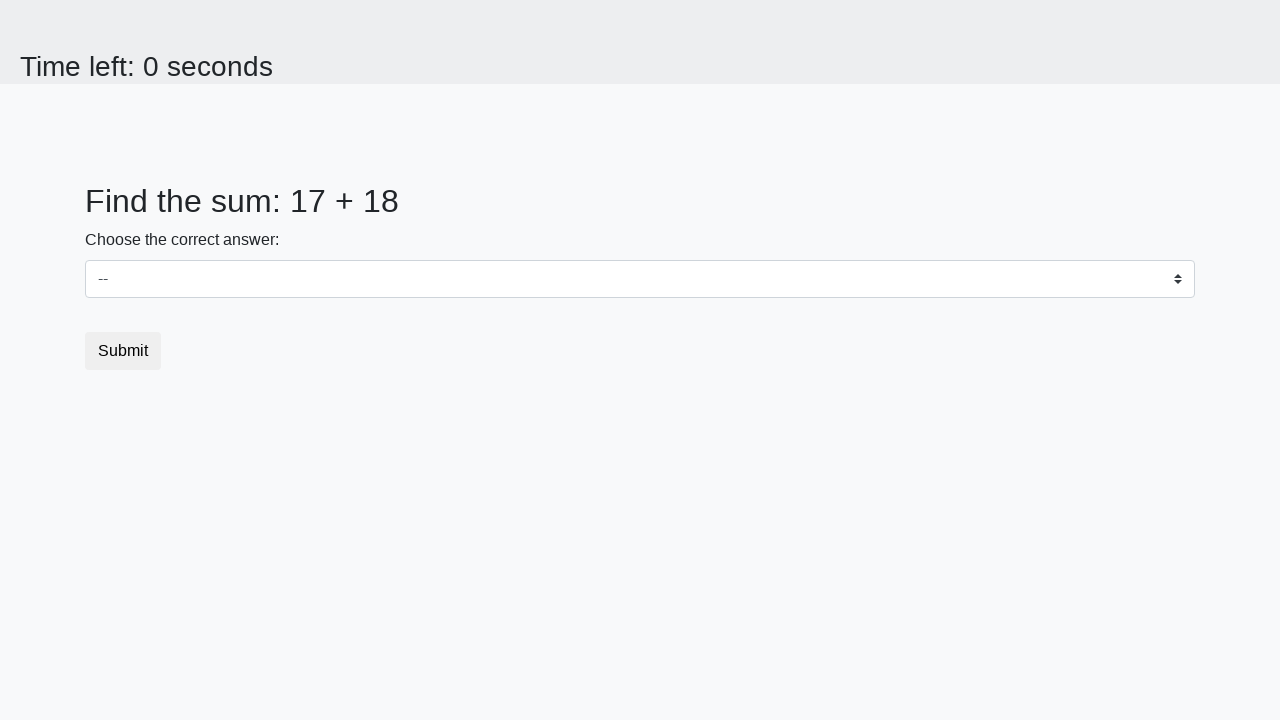

Clicked on dropdown select at (640, 279) on select.custom-select
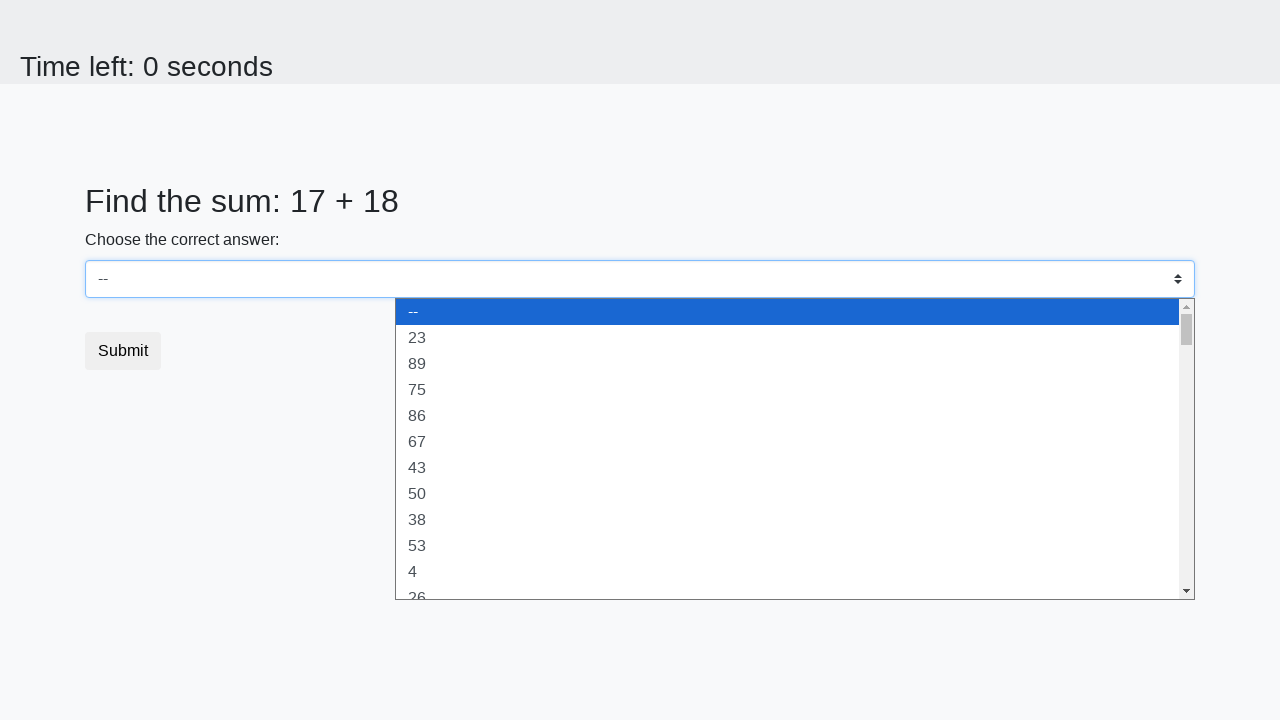

Selected answer '35' from dropdown on select.custom-select
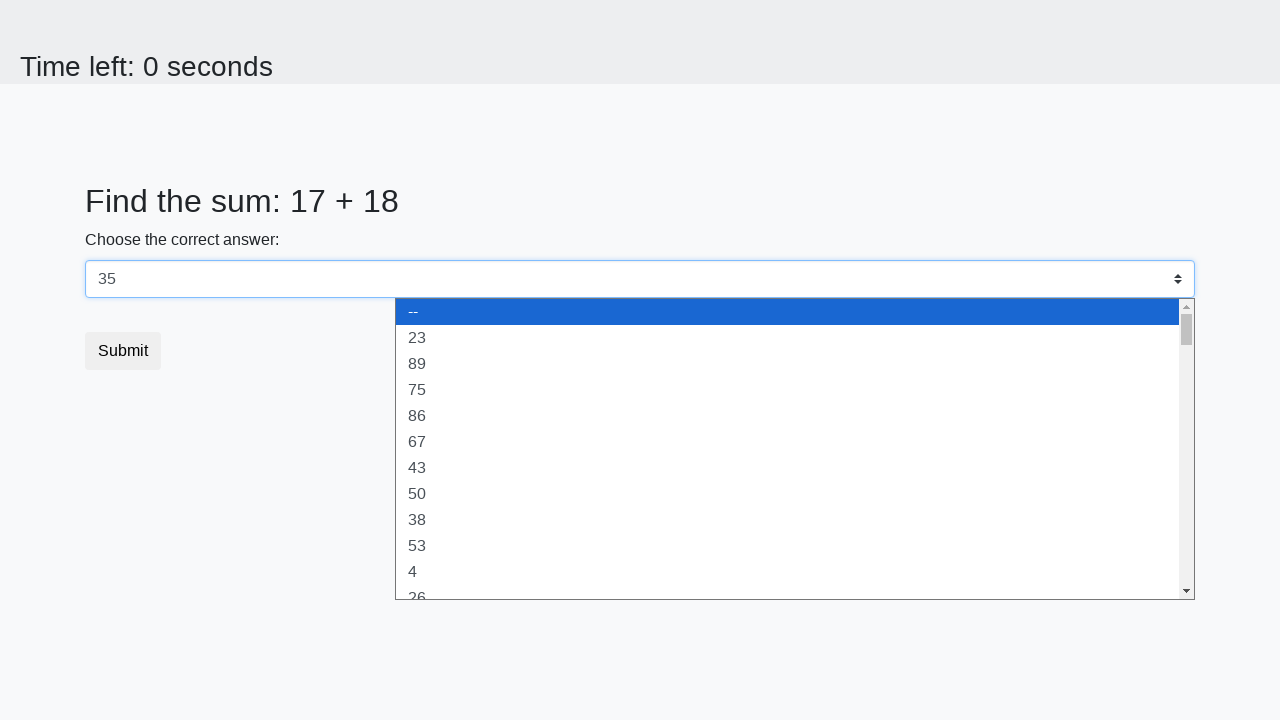

Clicked submit button at (123, 351) on button[type='submit']
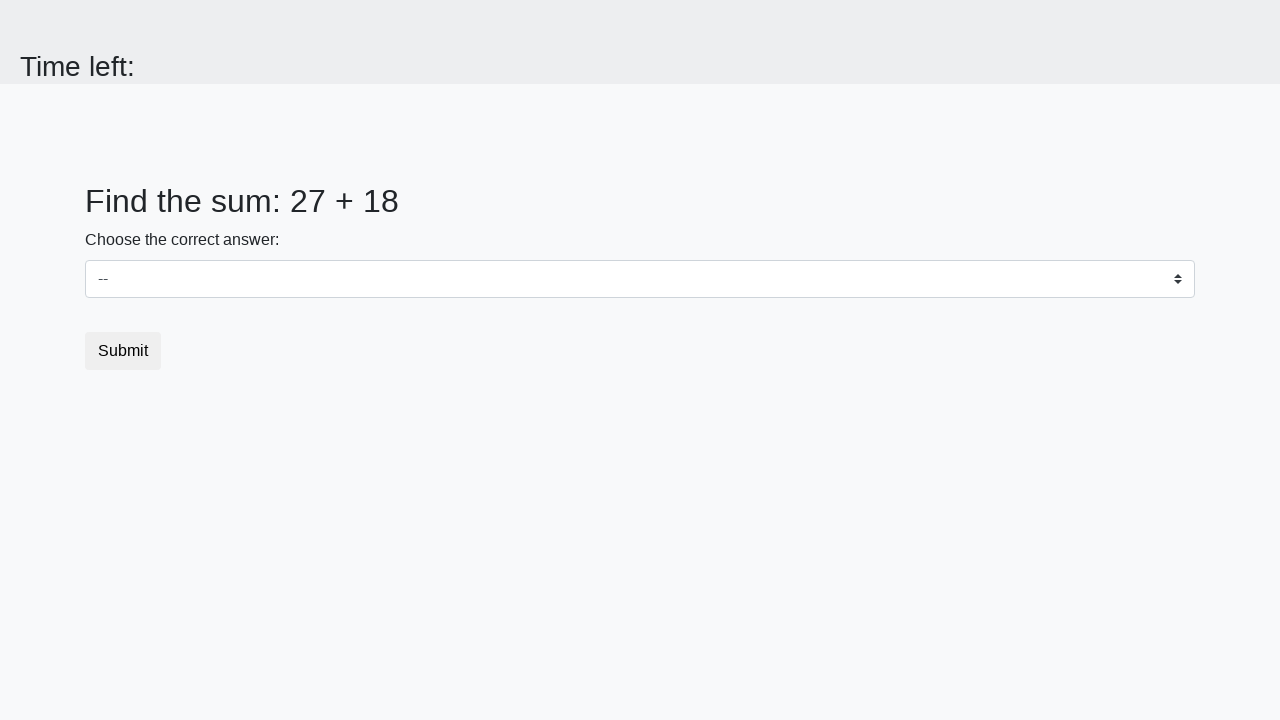

Waited 2 seconds for response
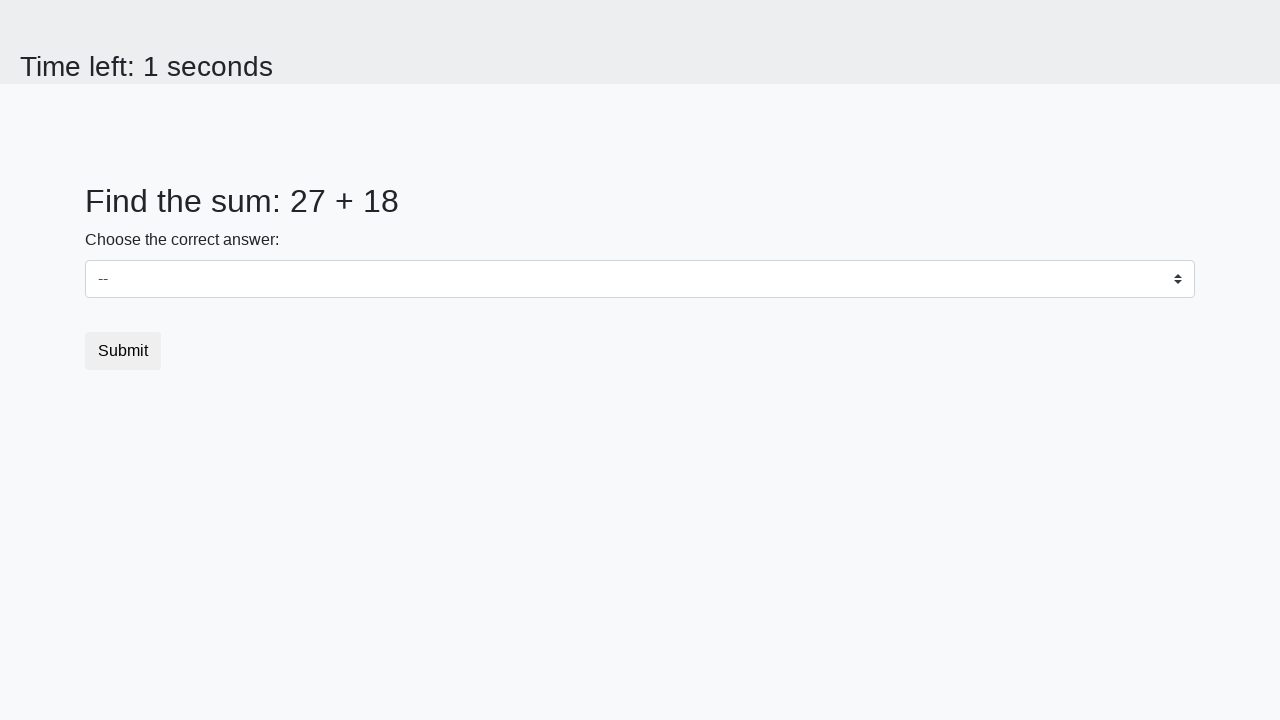

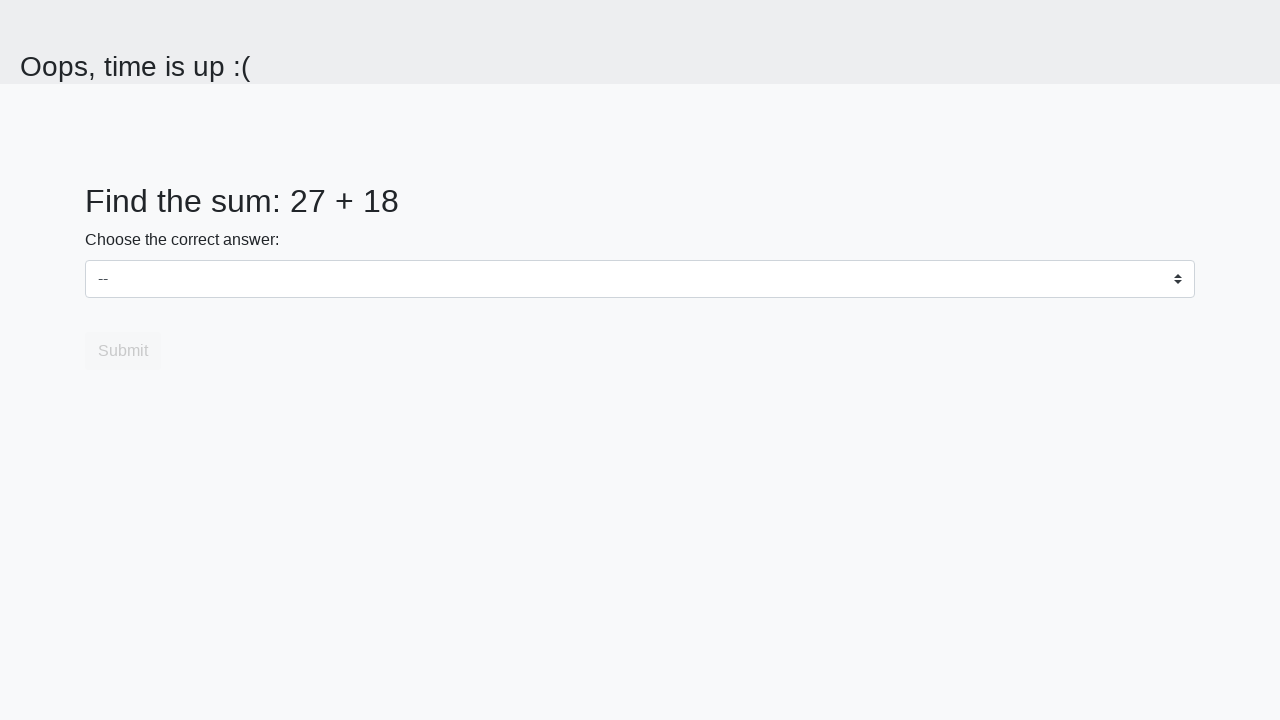